Iterates through alternate buttons on the RedBus homepage and verifies they are displayed and enabled

Starting URL: https://www.redbus.in/

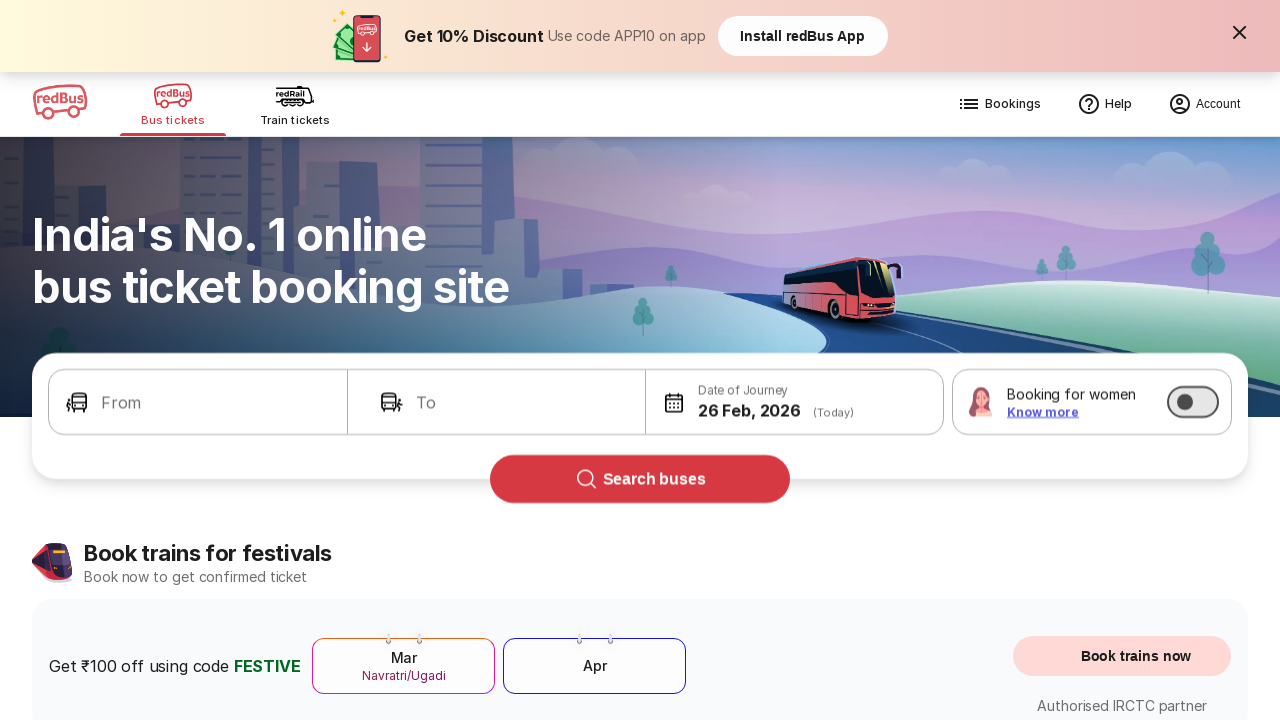

Navigated to RedBus homepage
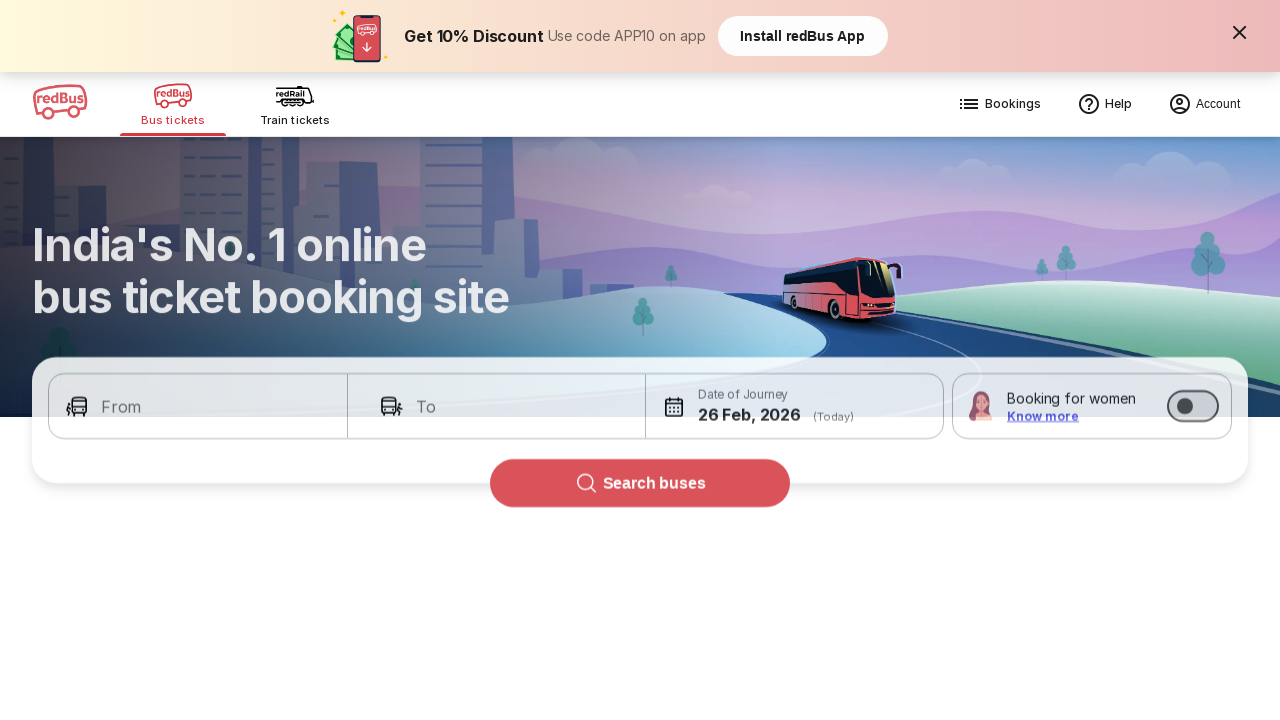

Located all buttons on the page
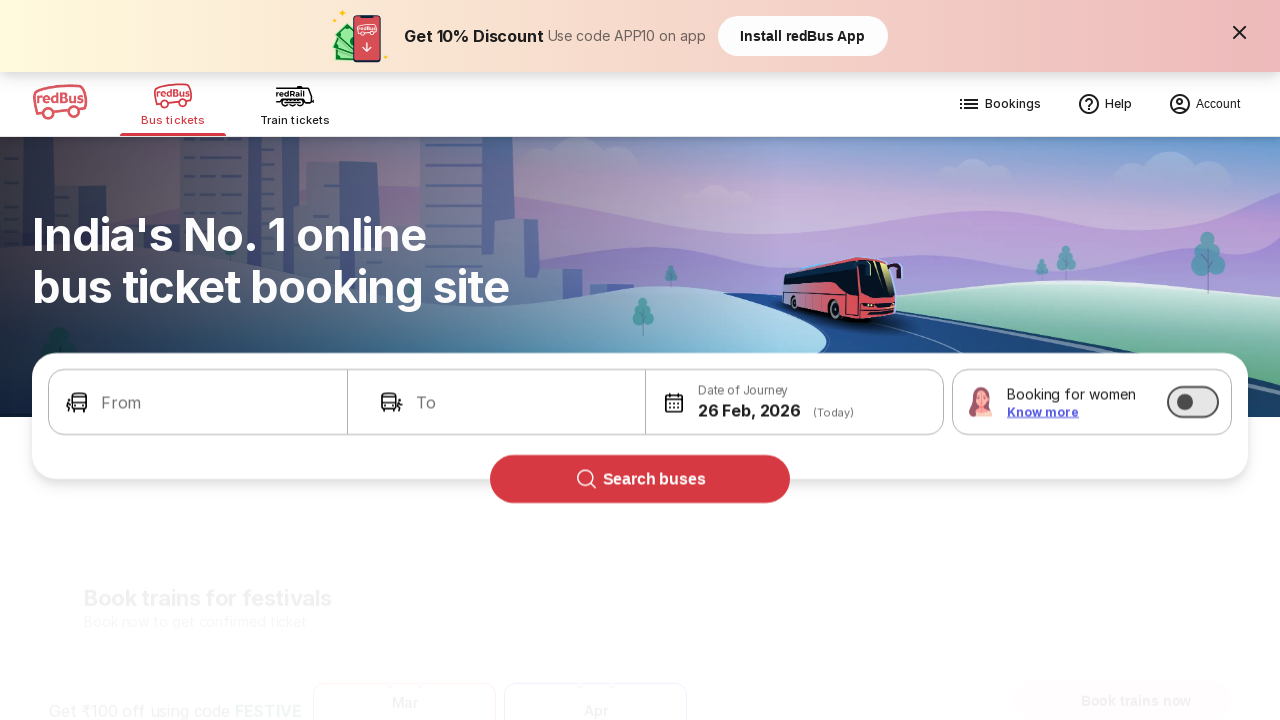

Checking alternate button at index 0
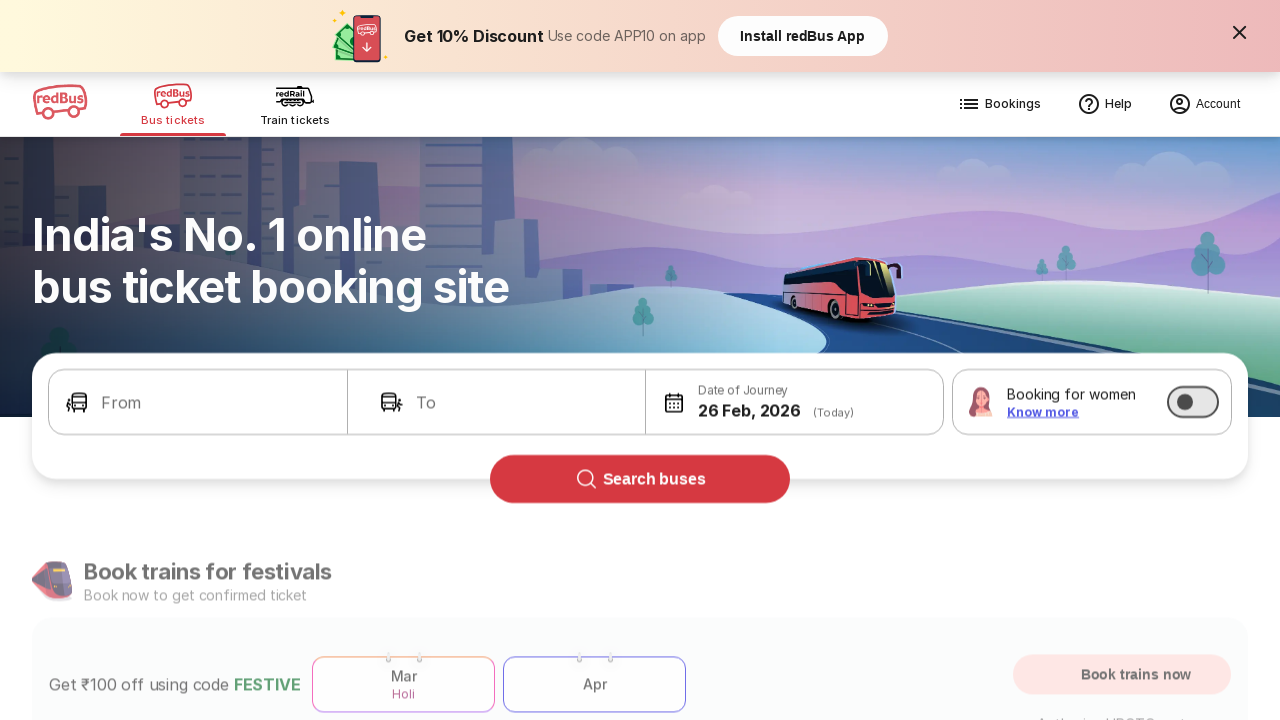

Button at index 0 is visible and enabled
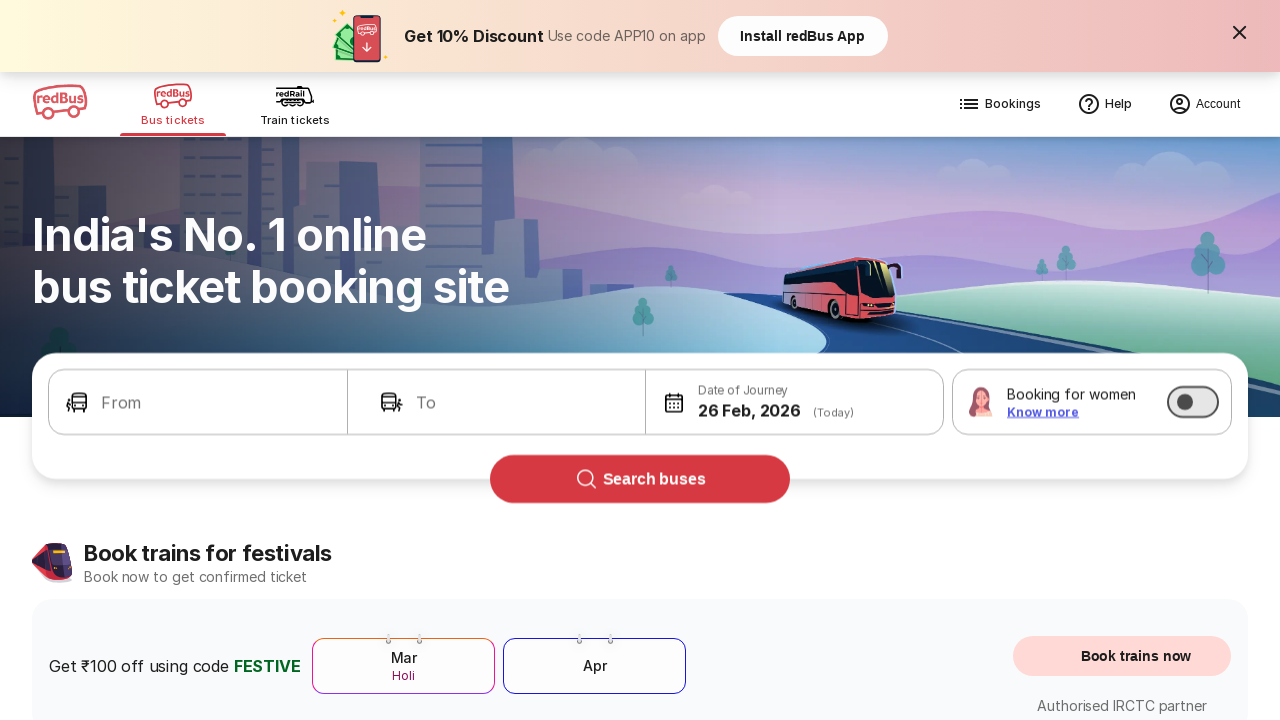

Retrieved button text: ''
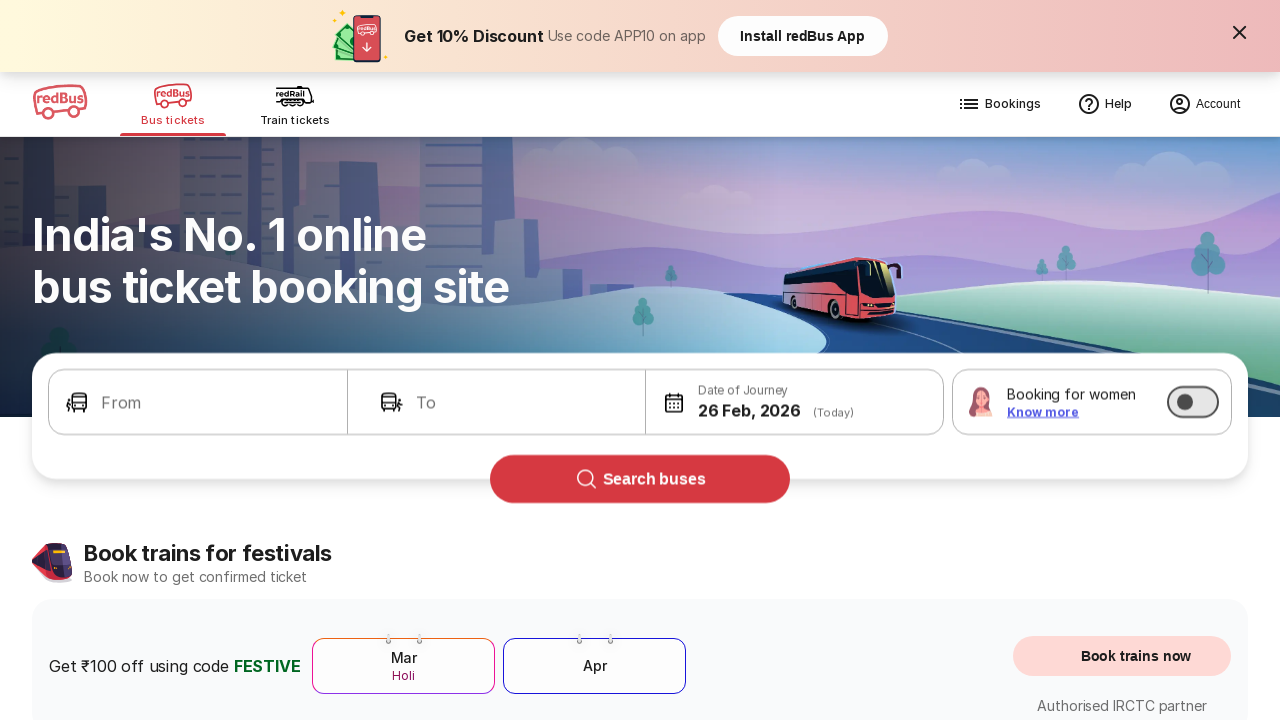

Checking alternate button at index 2
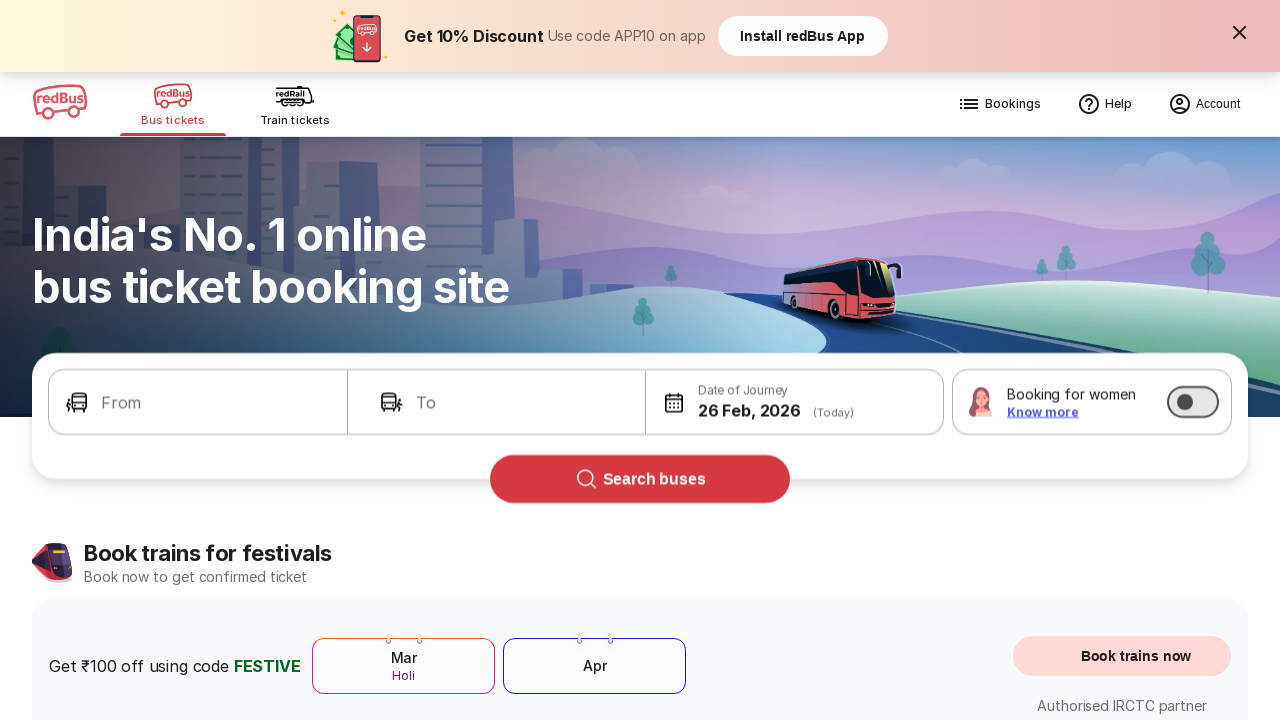

Button at index 2 is visible and enabled
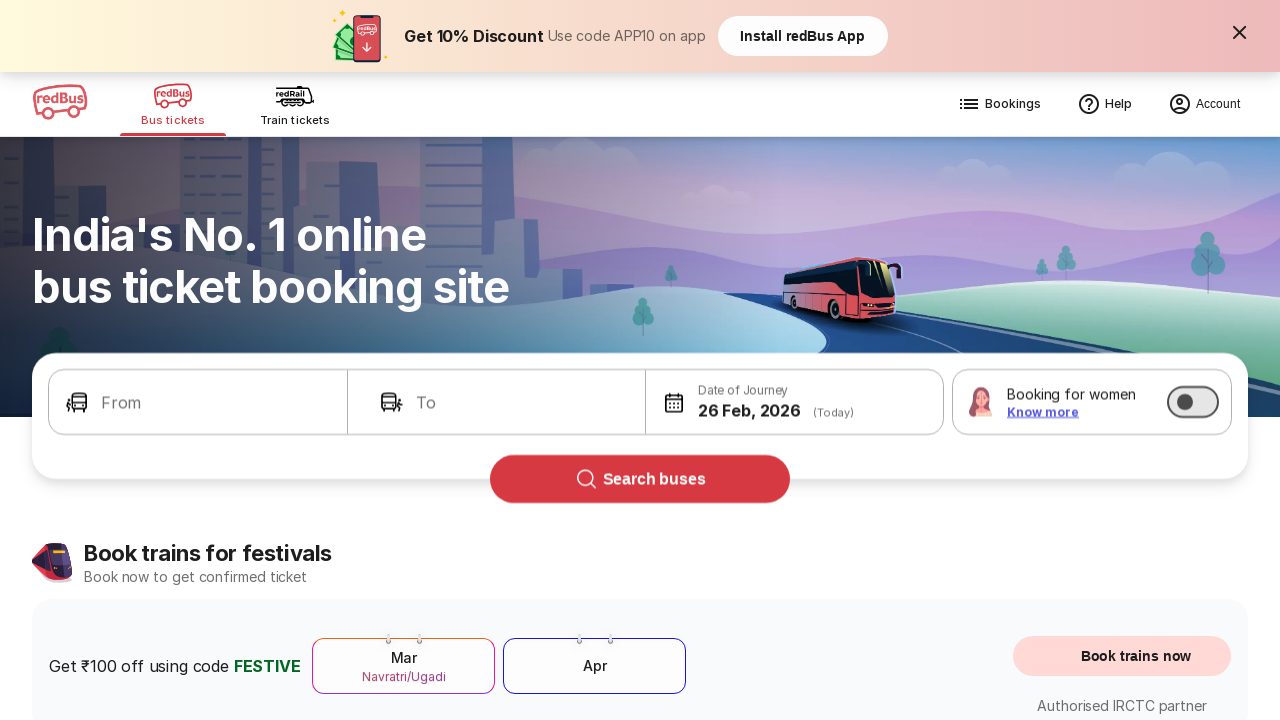

Retrieved button text: 'Account'
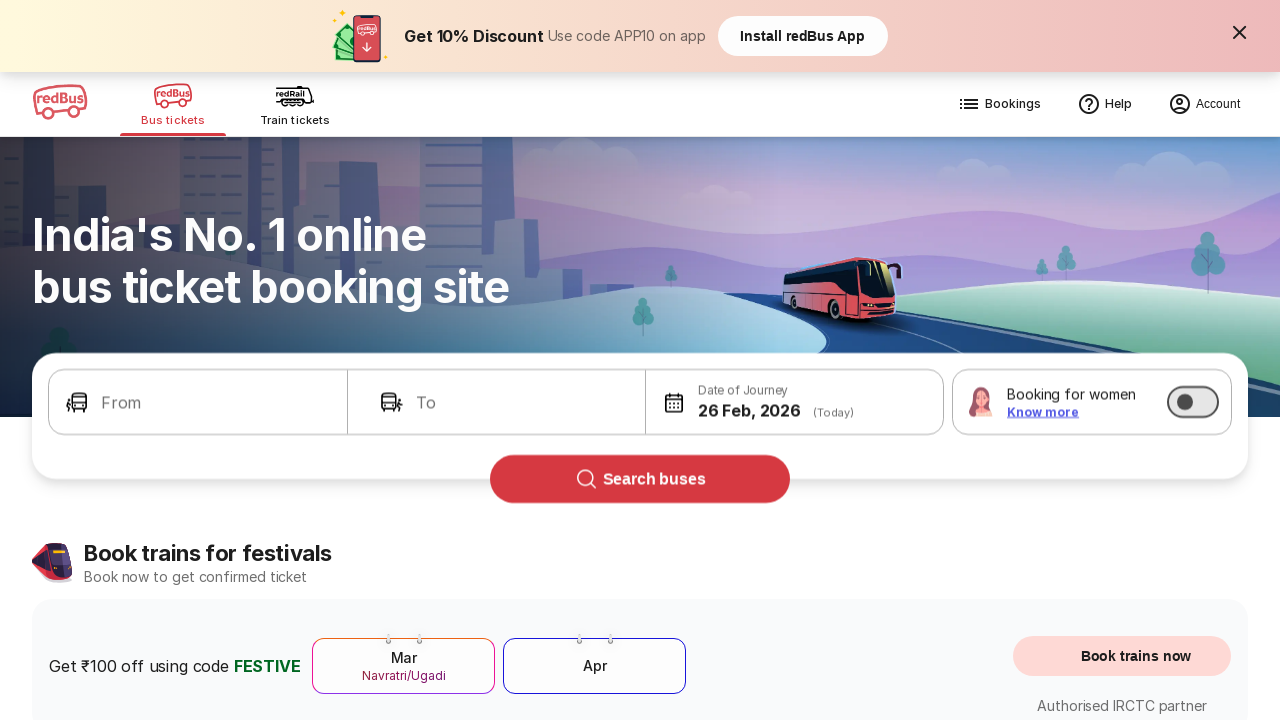

Checking alternate button at index 4
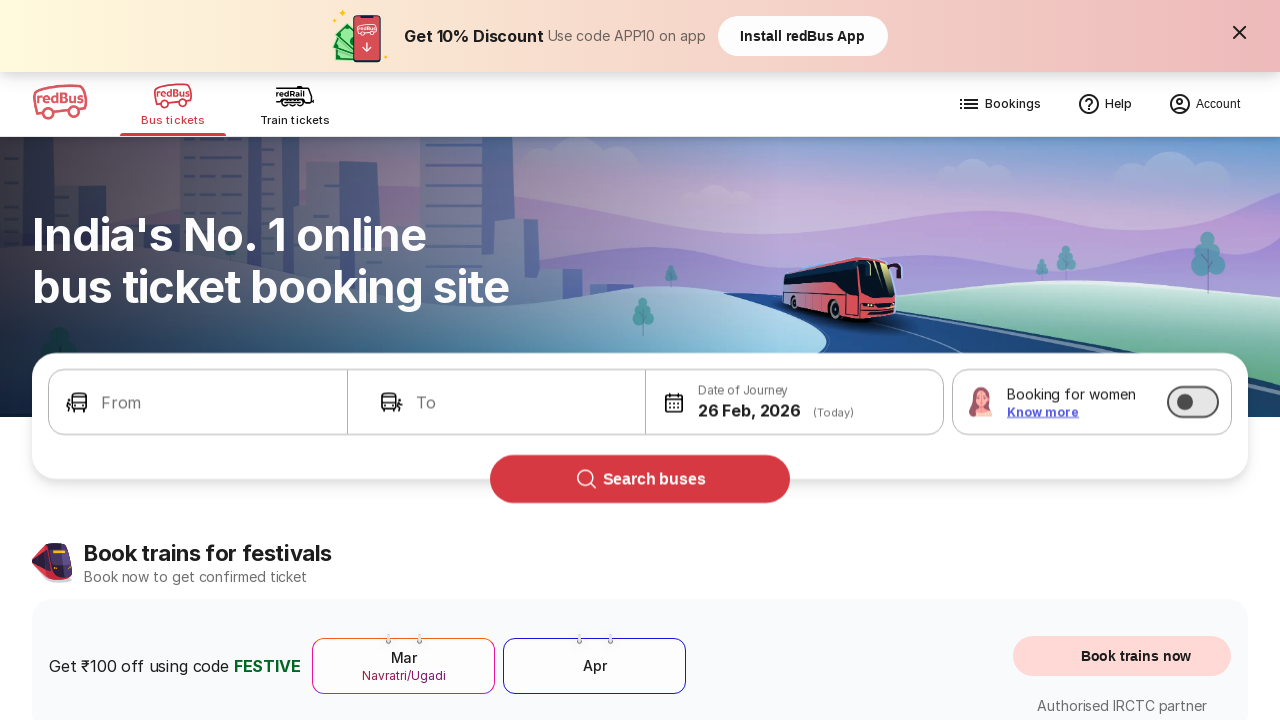

Button at index 4 is not visible or not enabled
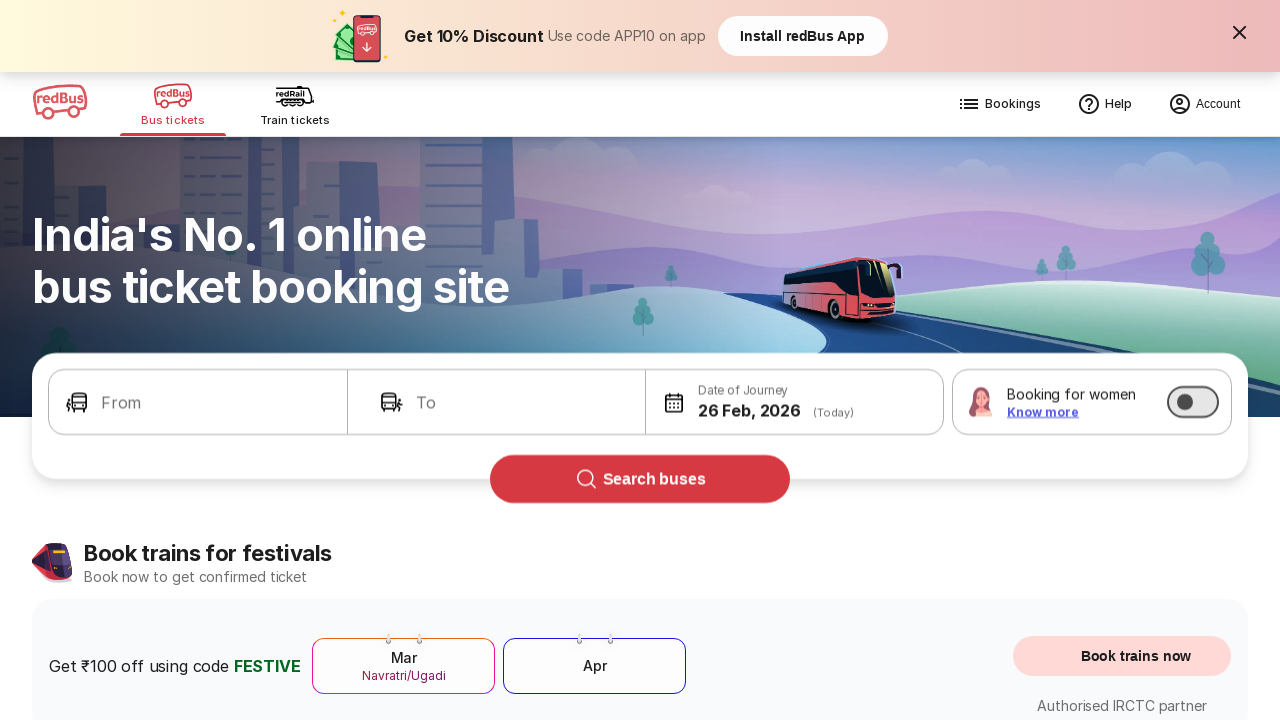

Checking alternate button at index 6
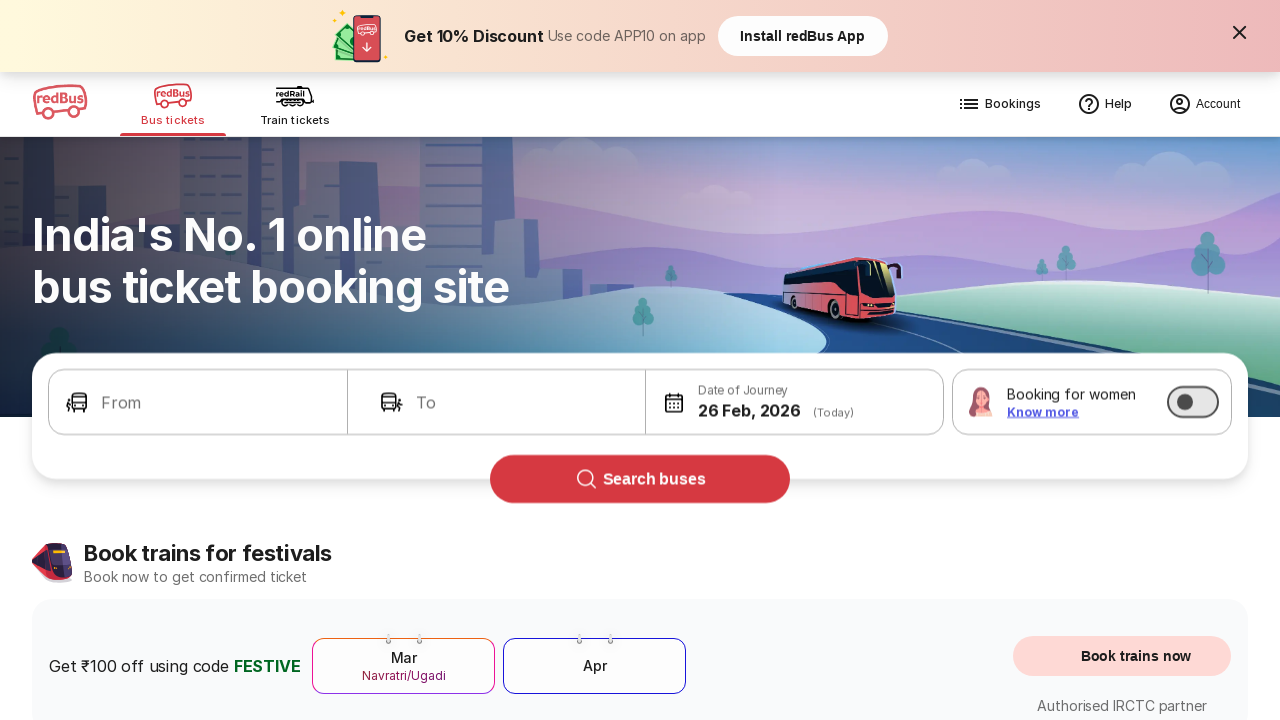

Button at index 6 is visible and enabled
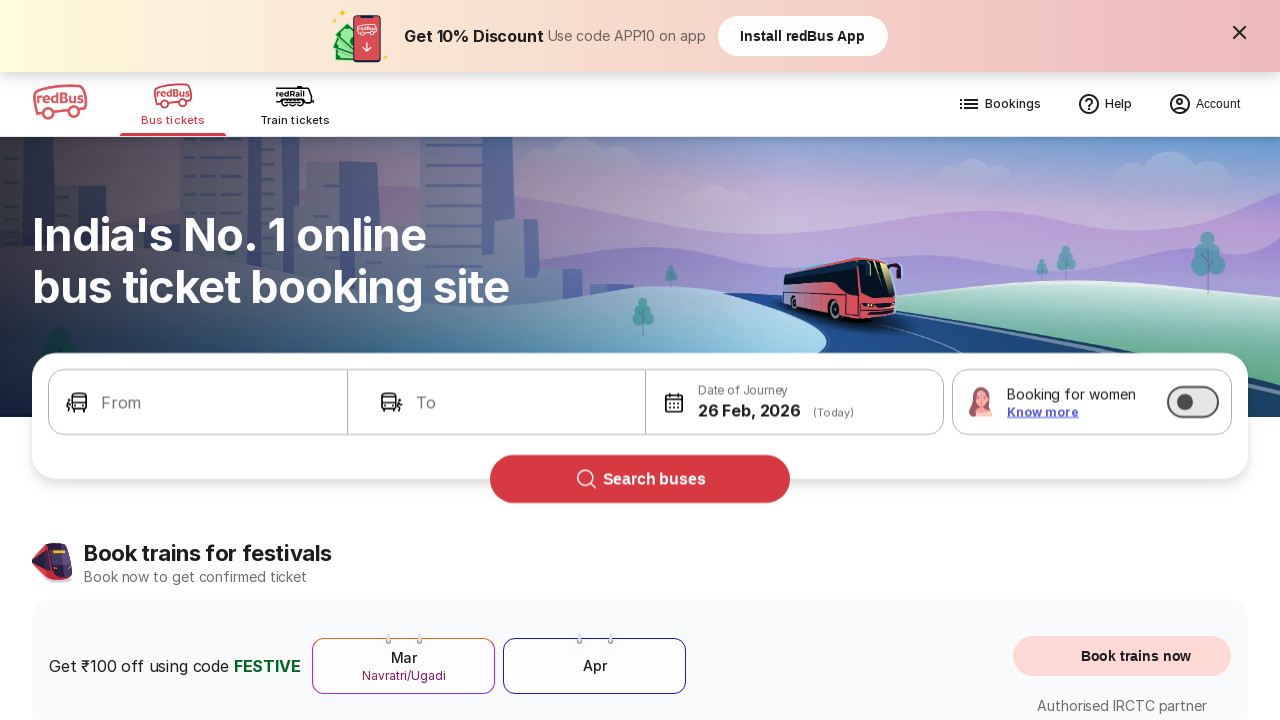

Retrieved button text: 'Book trains now'
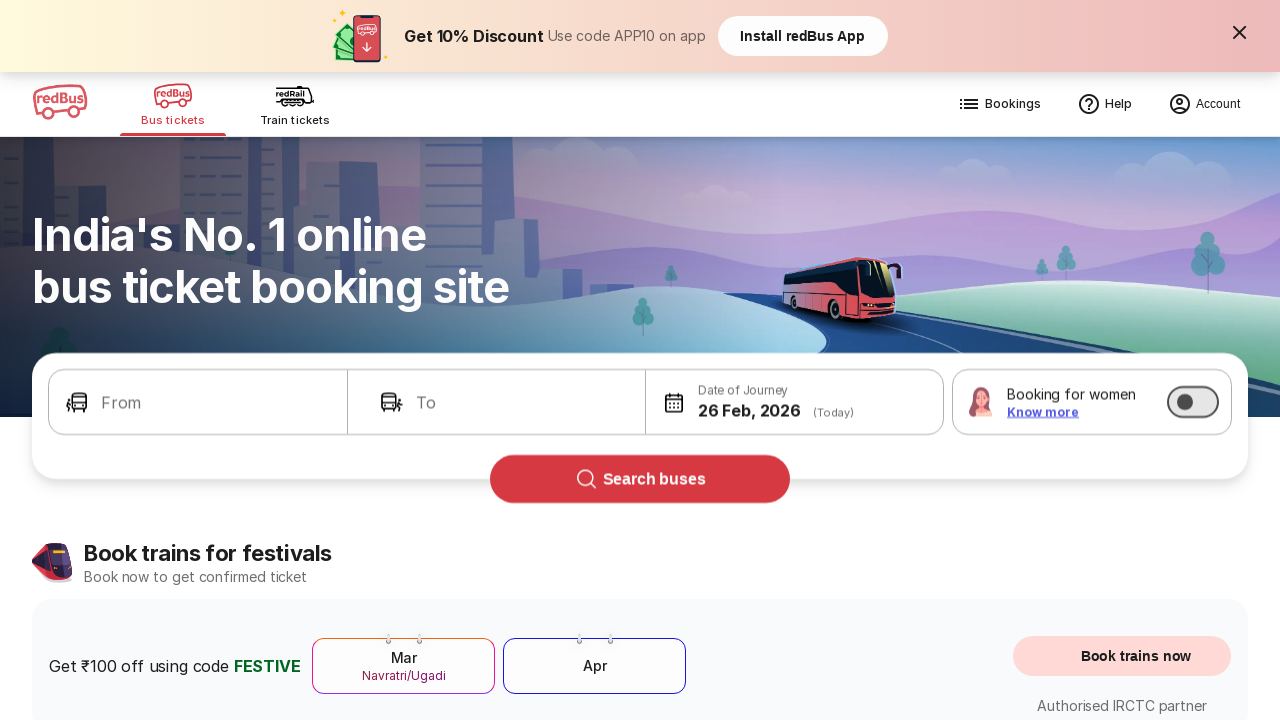

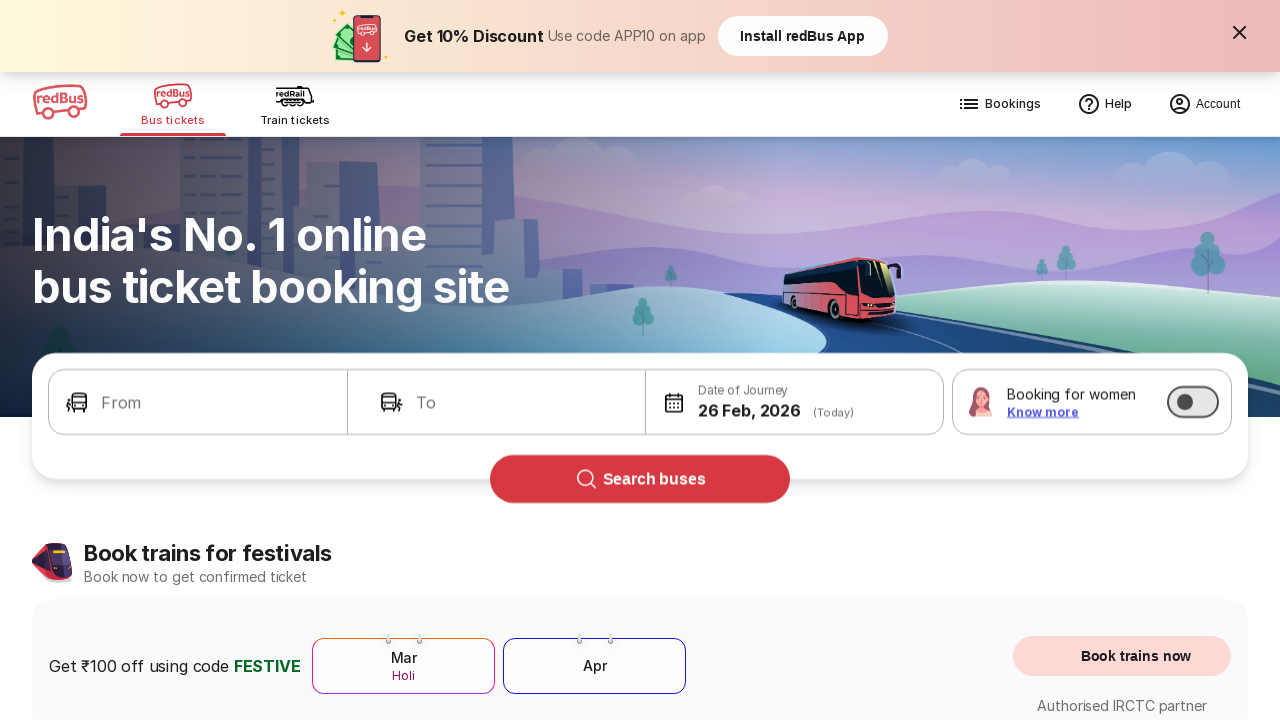